Tests mouse hover functionality by hovering over a user avatar image to reveal a hidden "View profile" link, then clicking on it

Starting URL: https://the-internet.herokuapp.com/hovers

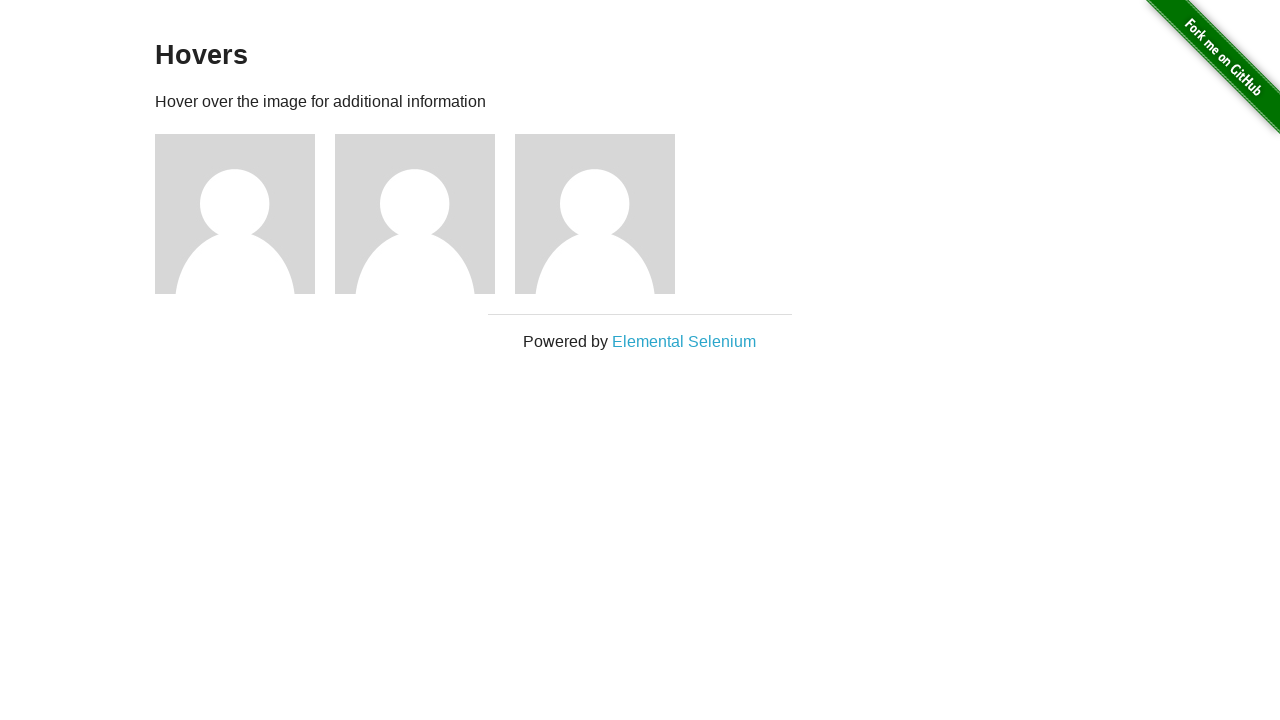

Hovered over the second user avatar to reveal hidden profile link at (415, 214) on (//img[@alt='User Avatar'])[2]
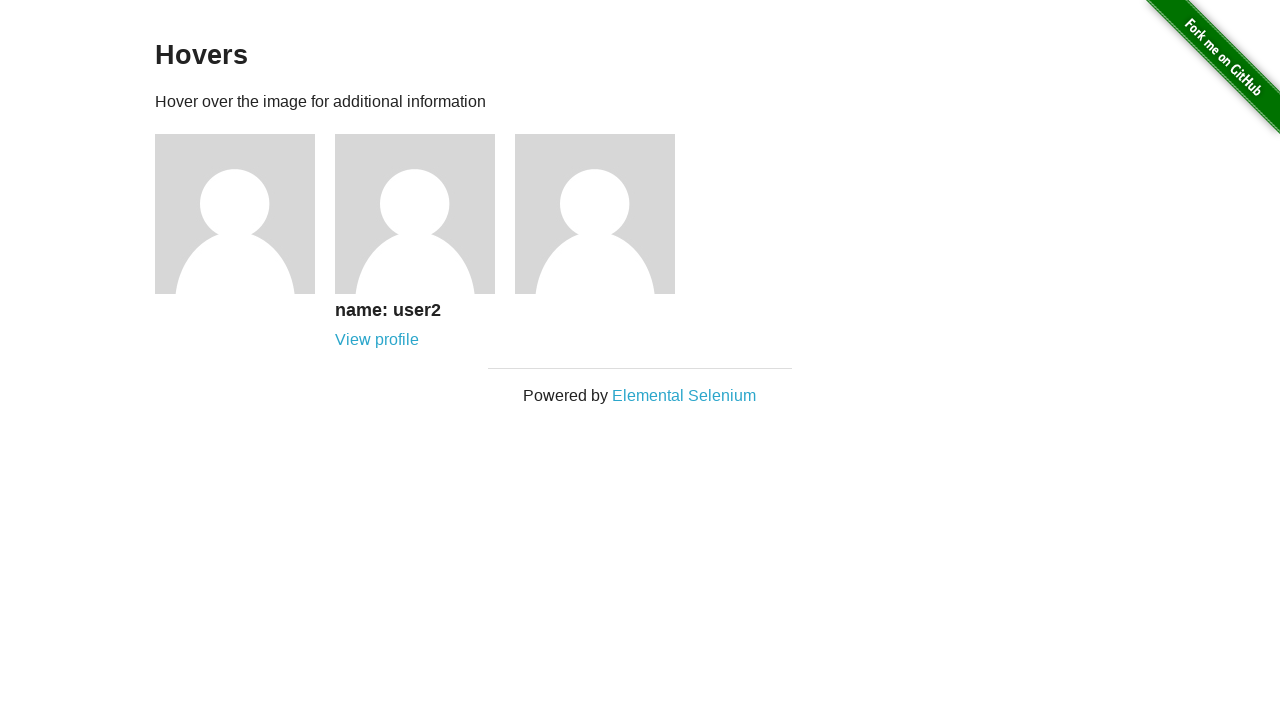

Clicked on the 'View profile' link for the second user at (377, 340) on (//a[text()='View profile'])[2]
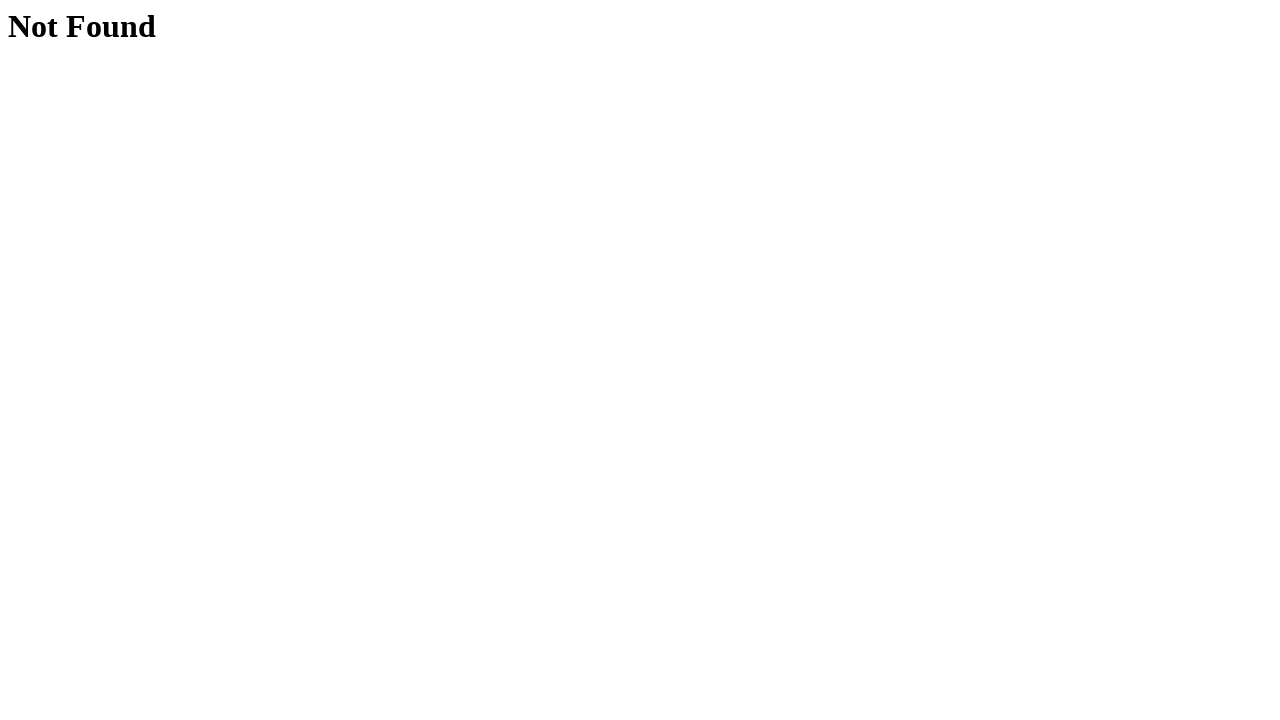

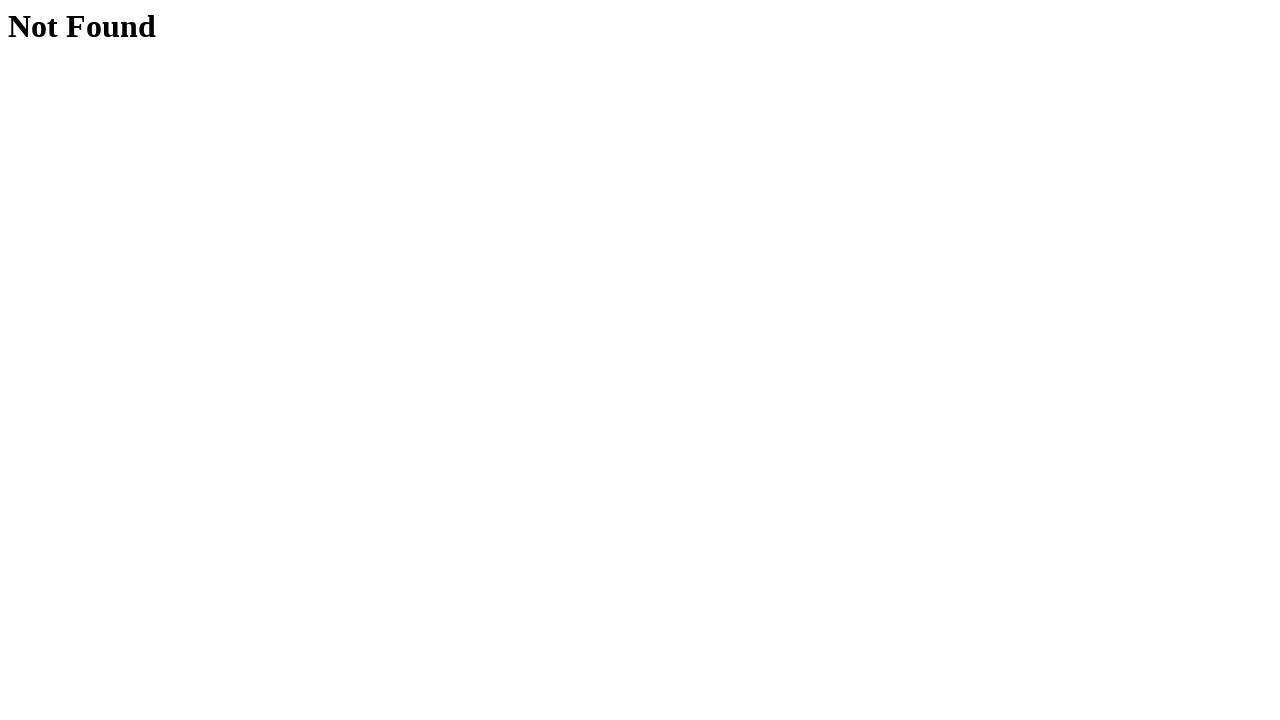